Tests window handling functionality by clicking a link that opens a new window, switching between windows, and verifying the original window content

Starting URL: https://the-internet.herokuapp.com/windows

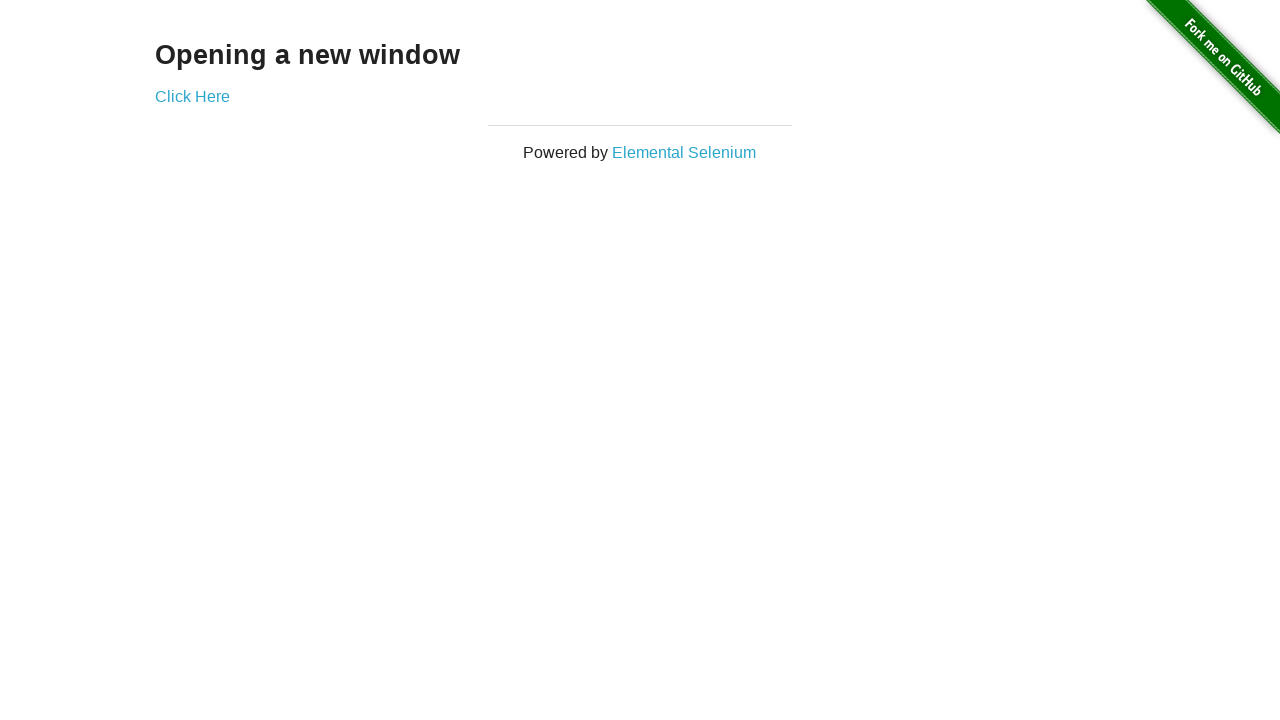

Clicked 'Click Here' link to open a new window at (192, 96) on text=Click Here
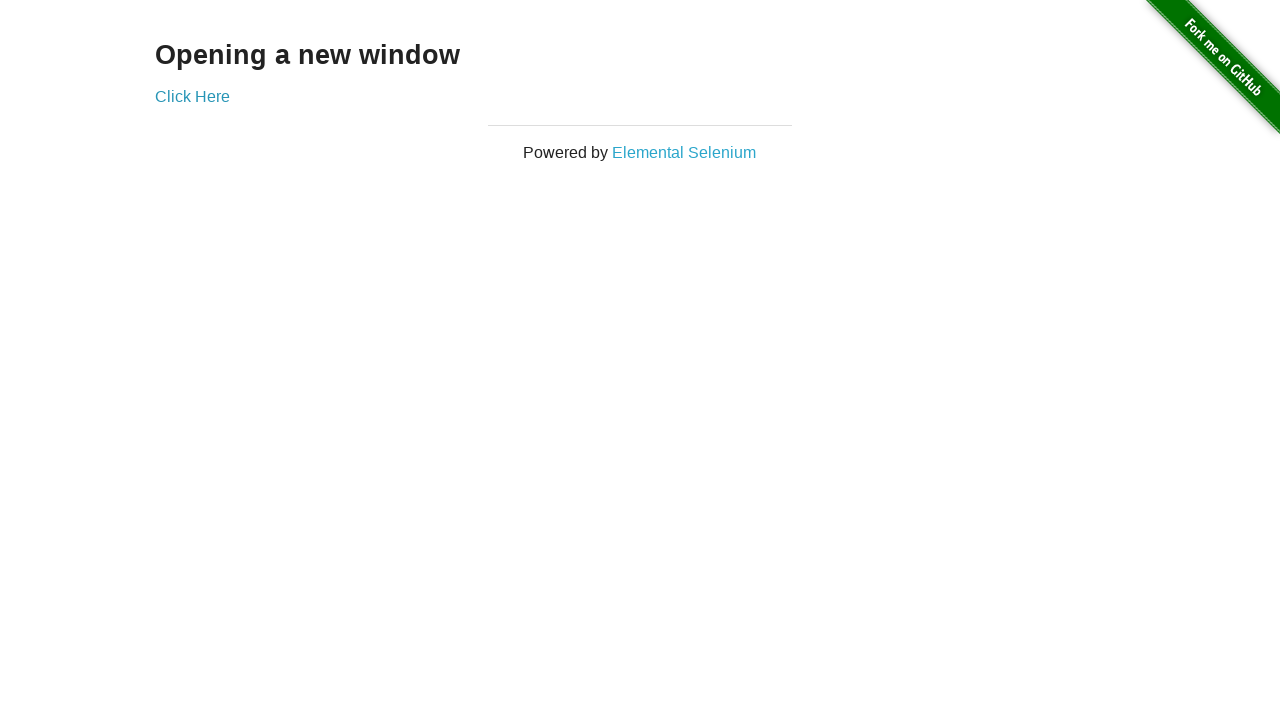

New window page object obtained
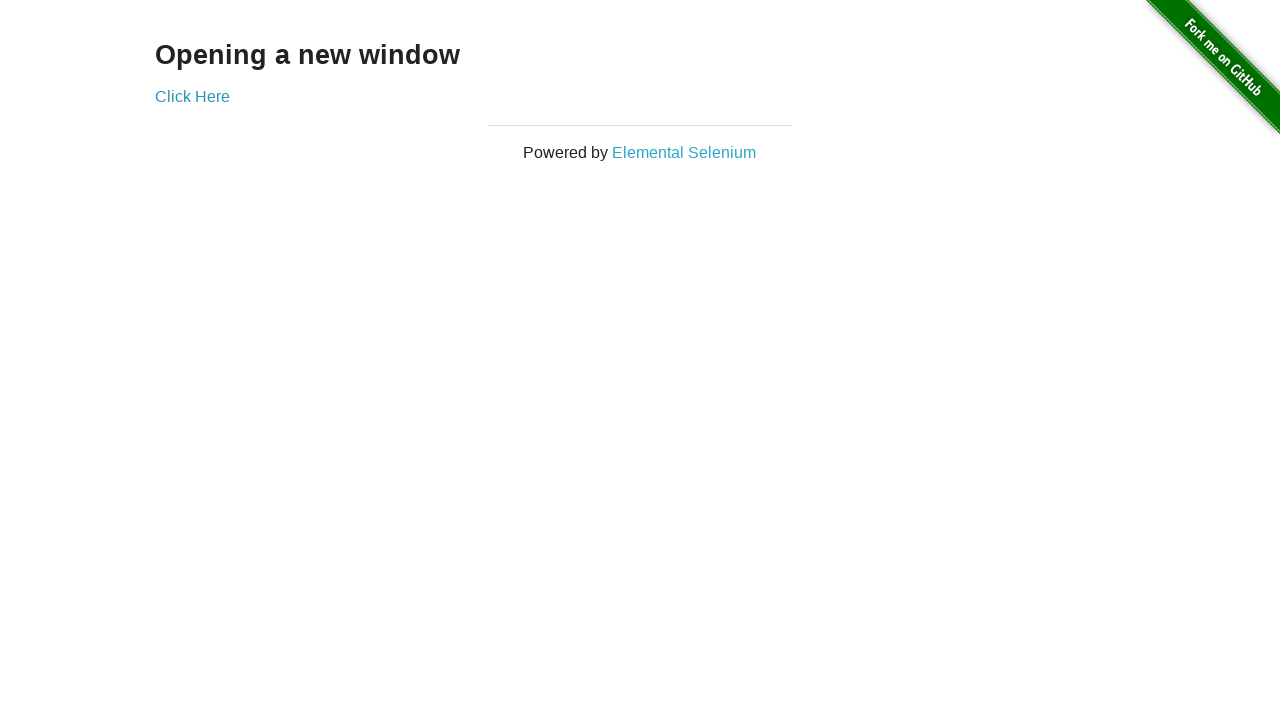

New window loaded successfully
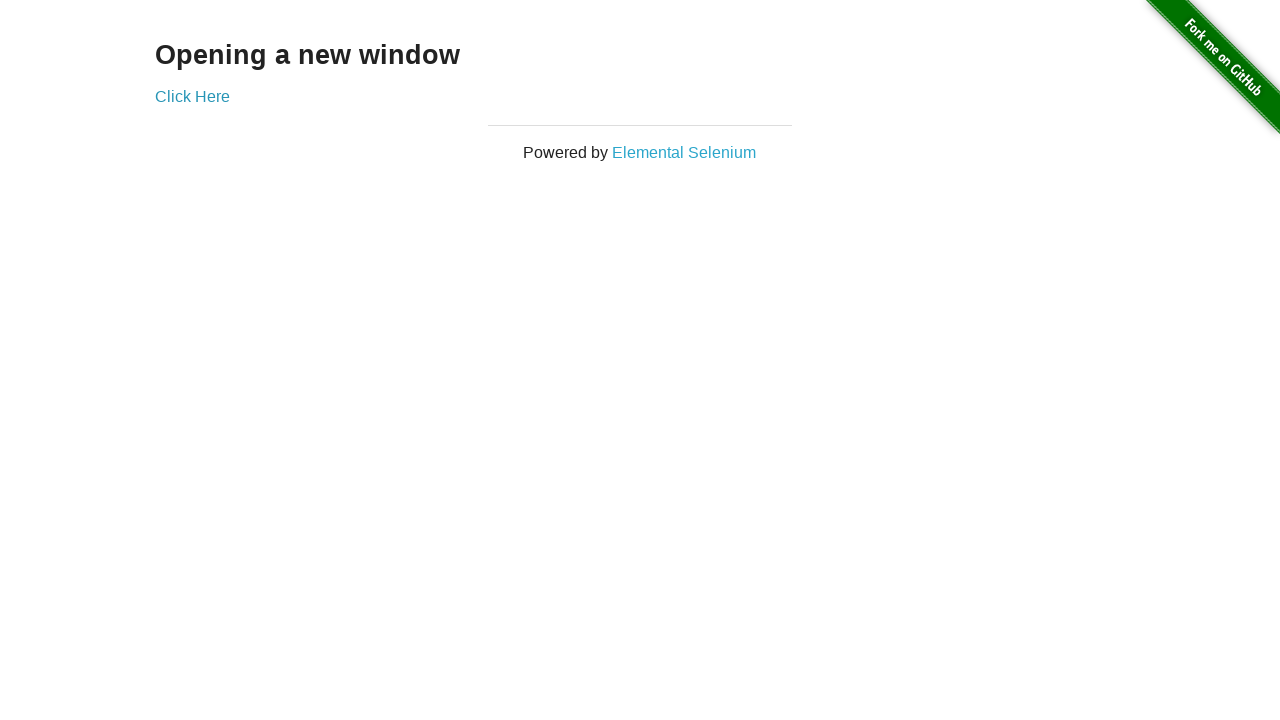

Switched back to original window
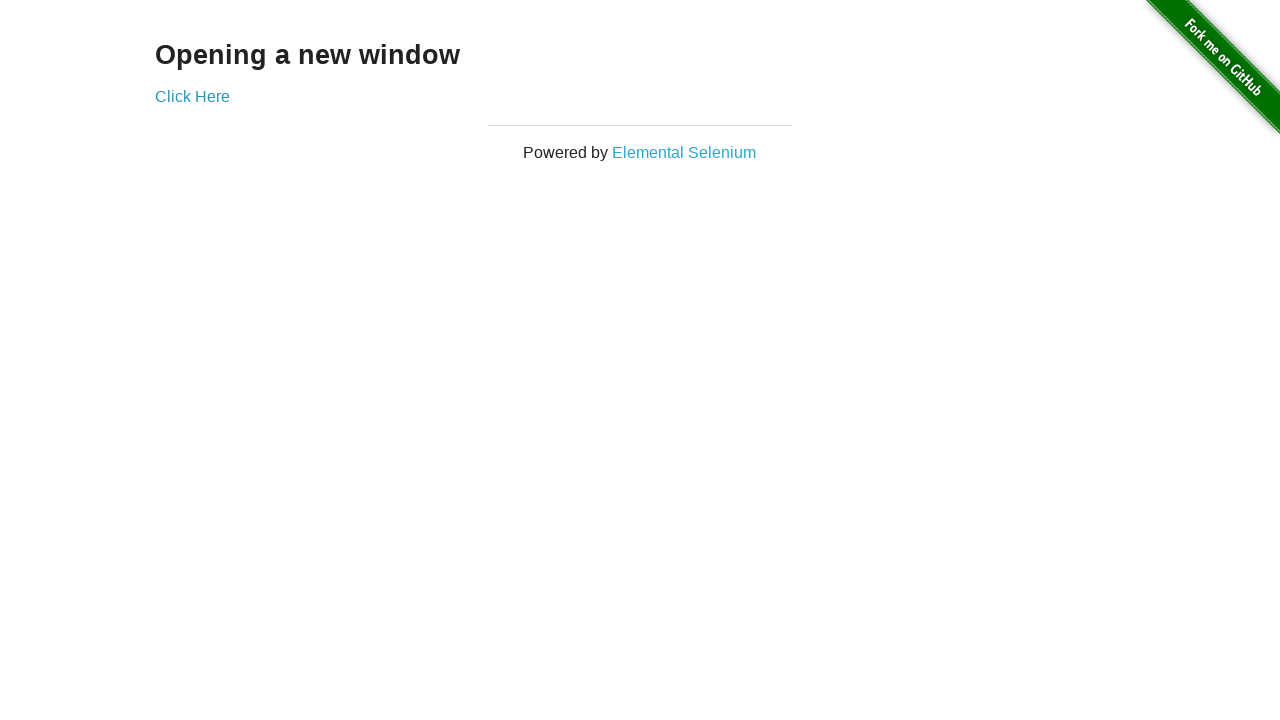

Verified original window content - heading matches 'Opening a new window'
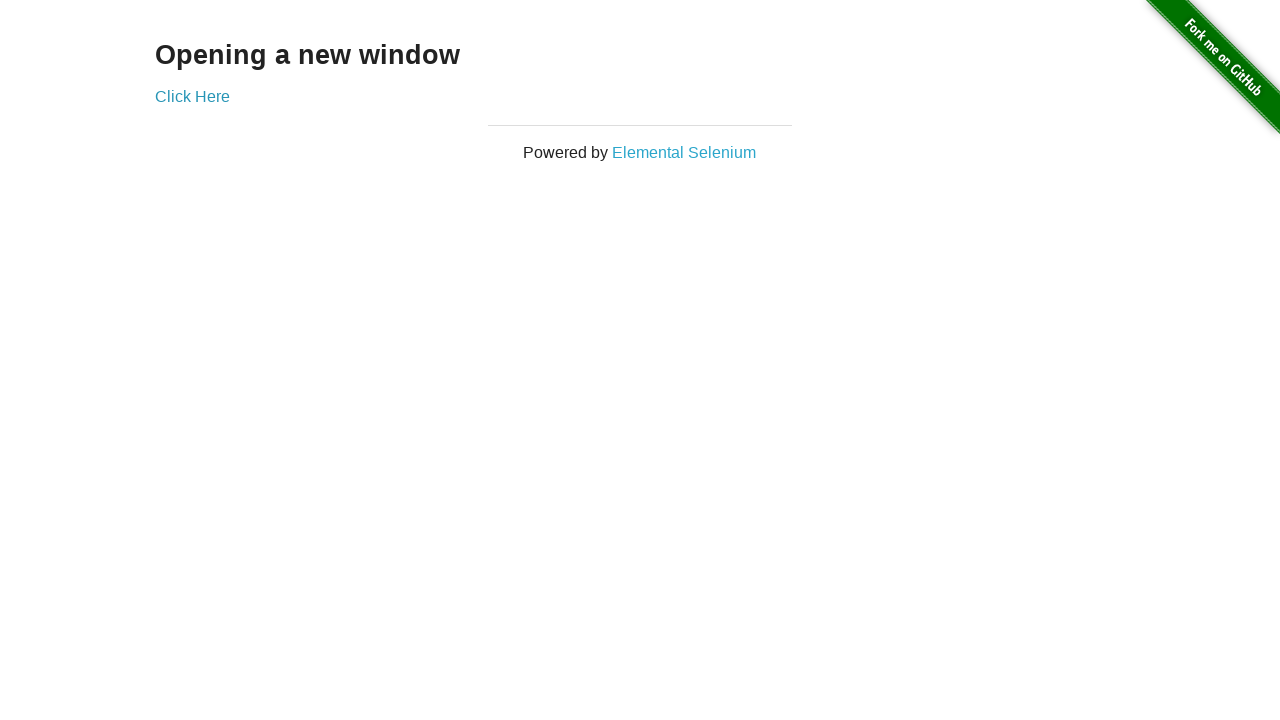

Closed the new window
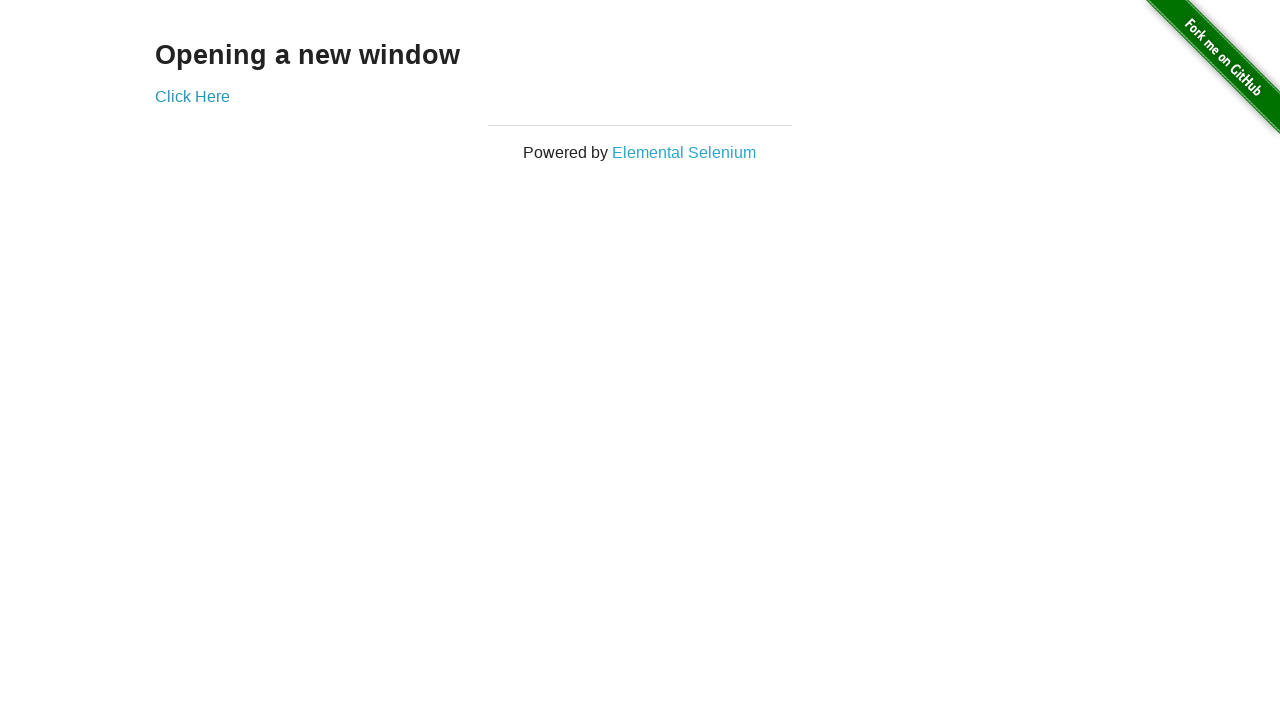

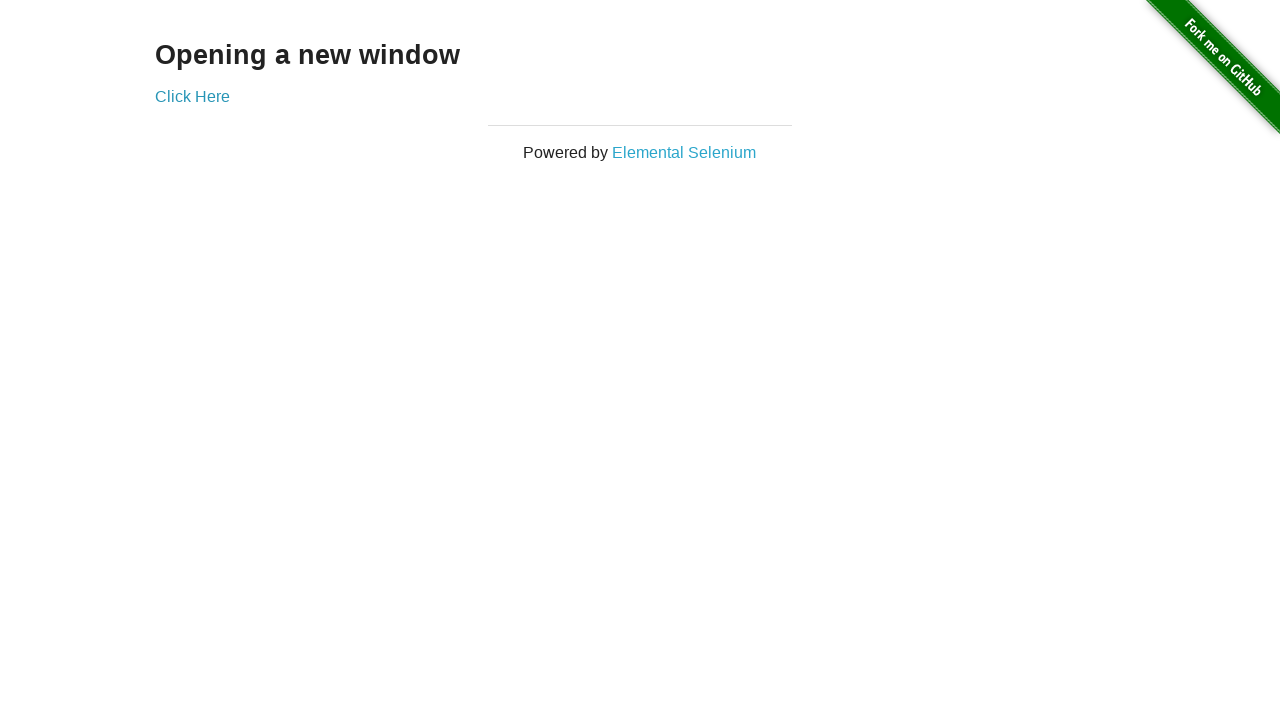